Tests dropdown menu selection functionality by selecting an option from a dropdown using its value

Starting URL: https://qa-practice.netlify.app/dropdowns

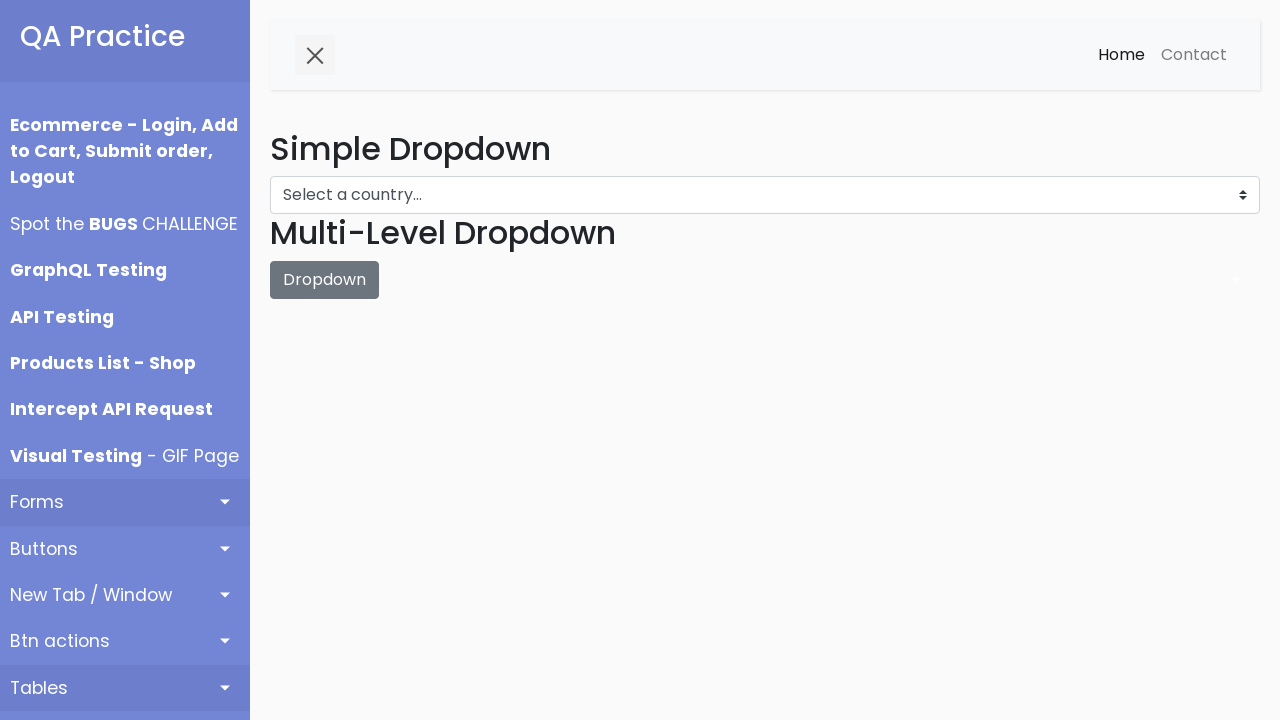

Navigated to dropdown menu test page
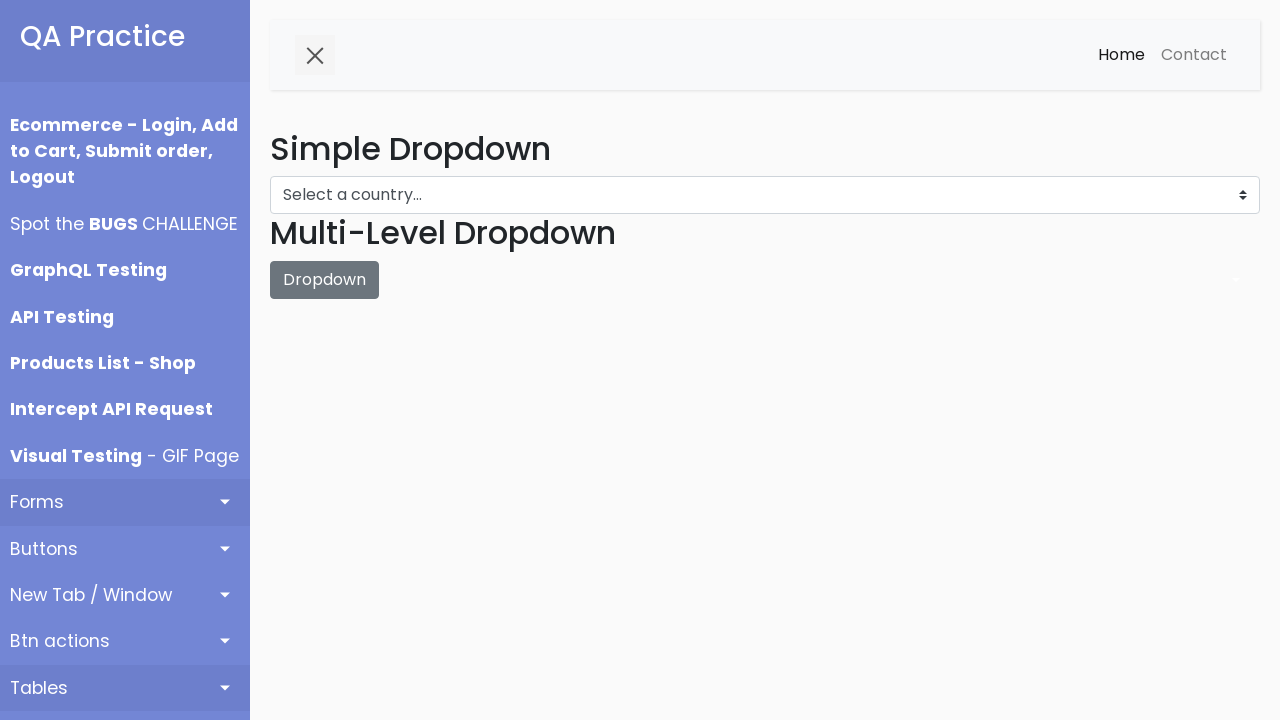

Selected 'Azerbaijan' option from dropdown menu on #dropdown-menu
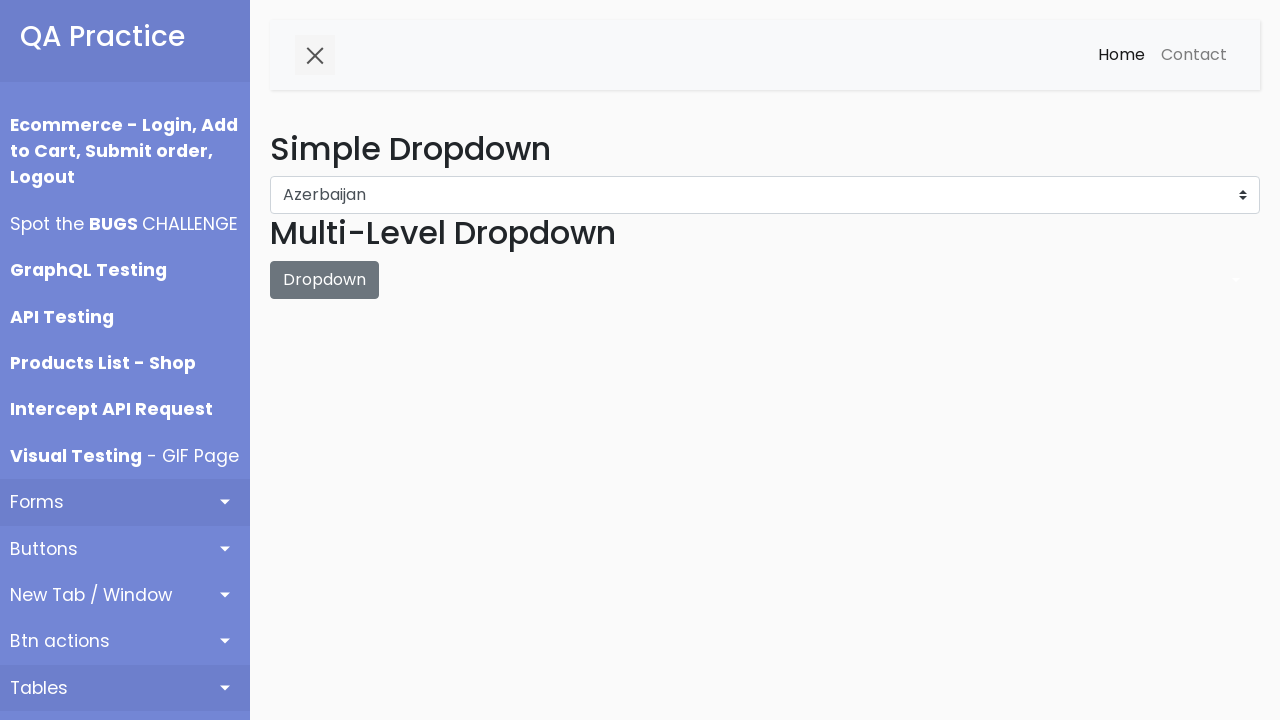

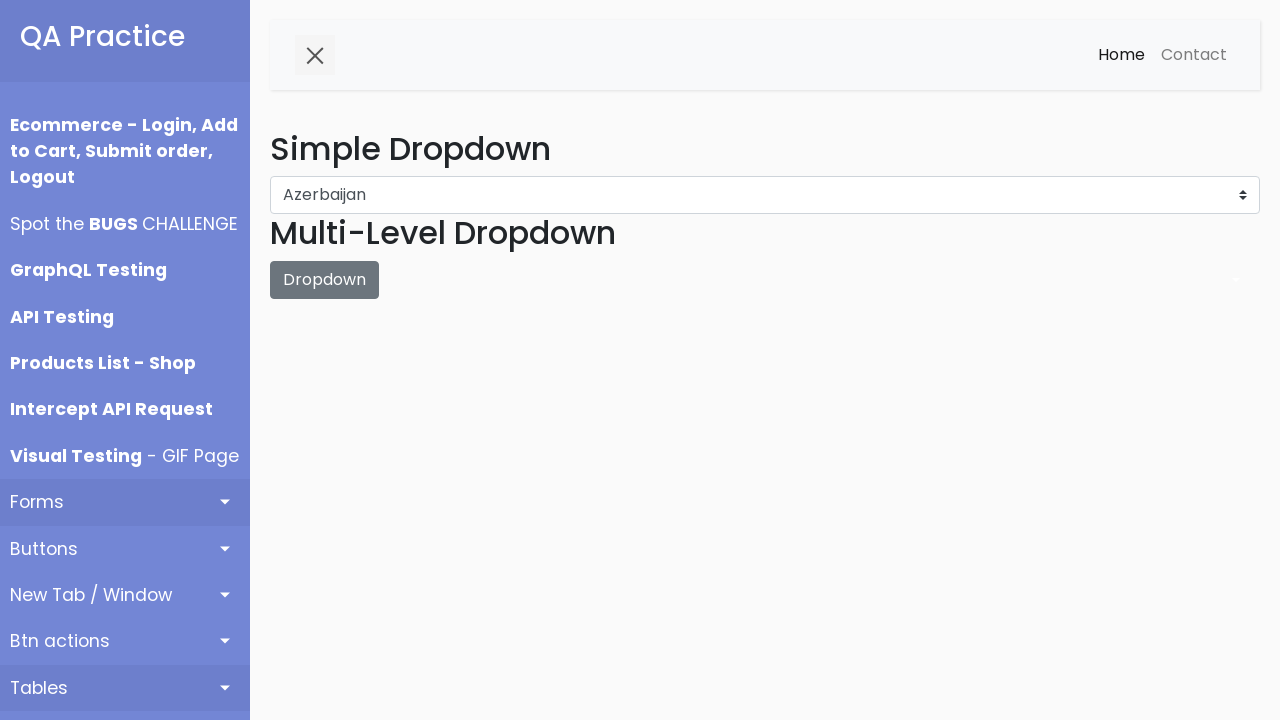